Tests dynamic form controls by enabling an input field and entering text into it

Starting URL: https://the-internet.herokuapp.com/dynamic_controls

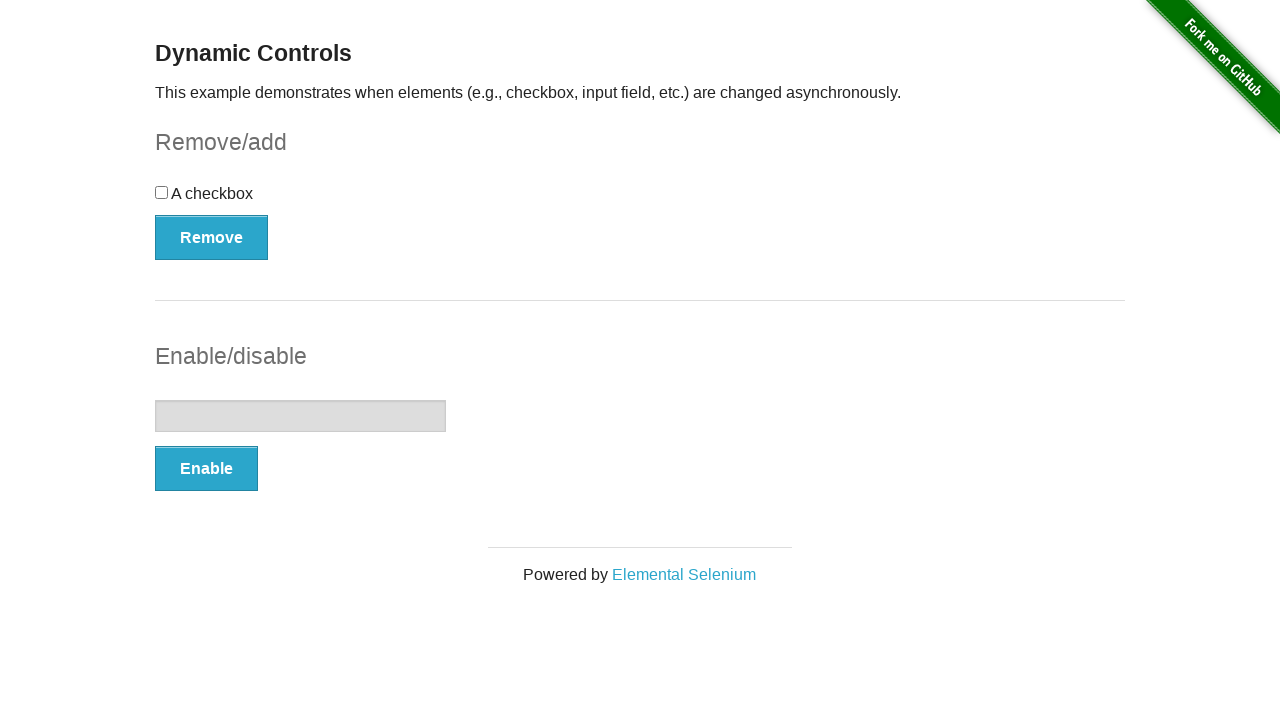

Clicked Enable button to enable input field at (206, 469) on xpath=//button[text()='Enable']
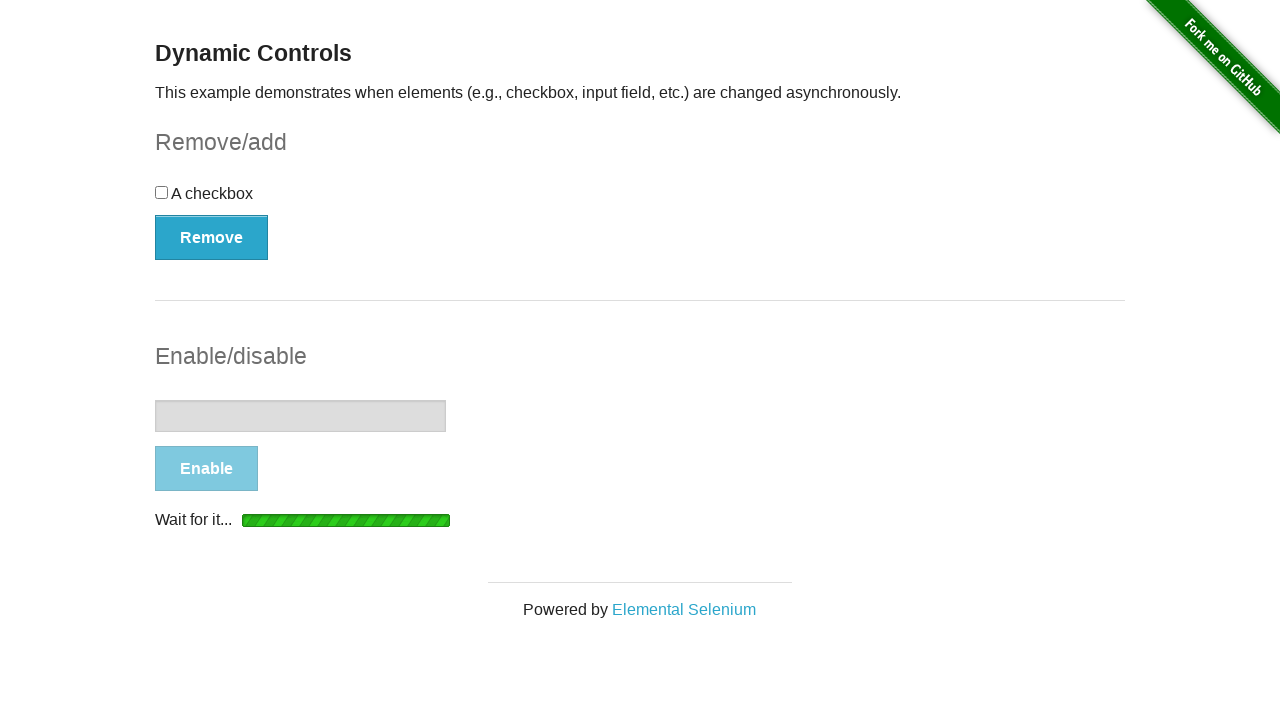

Input field became enabled and ready for input
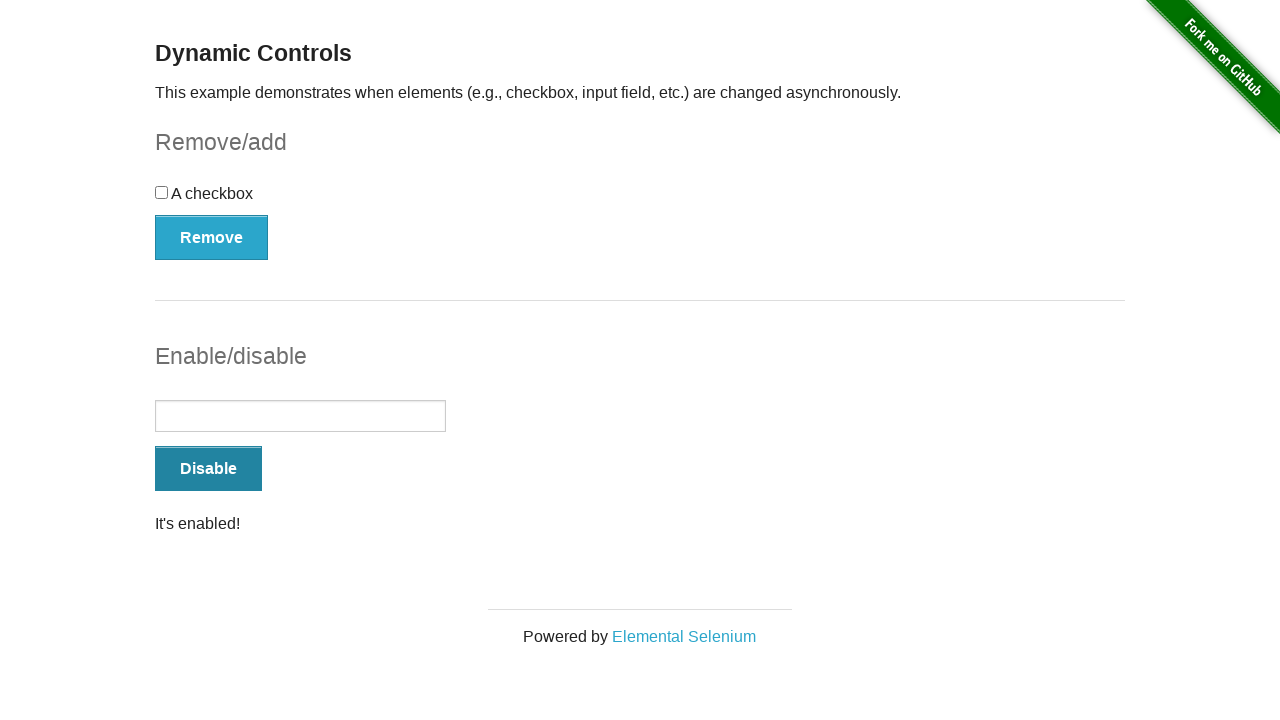

Entered 'Hello world!' into the input field on #input-example > input[type=text]
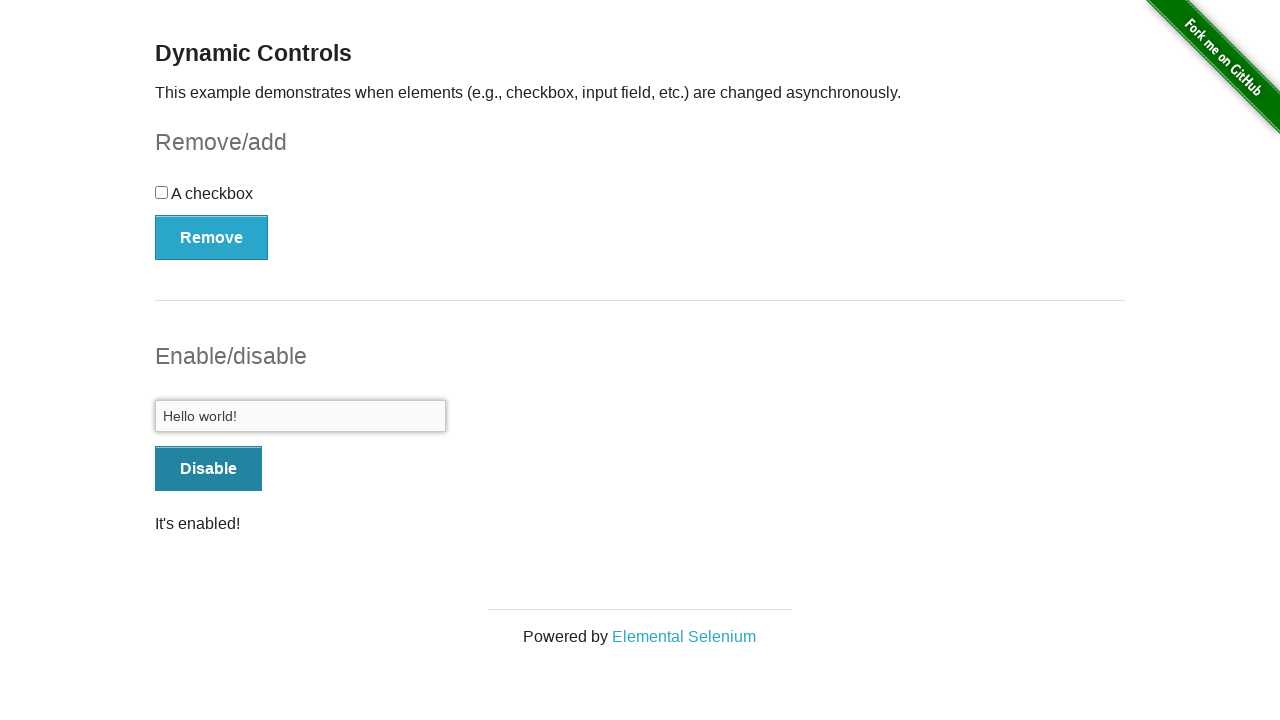

Located success message element
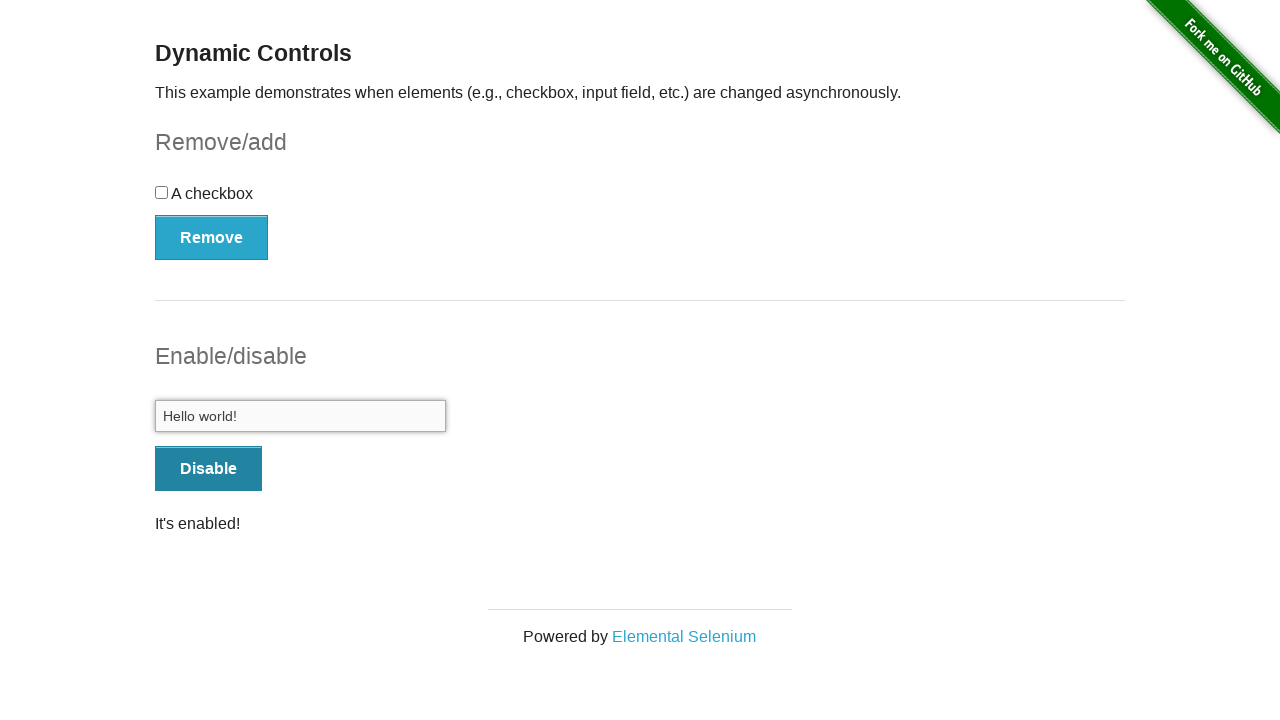

Verified success message displays 'It's enabled!'
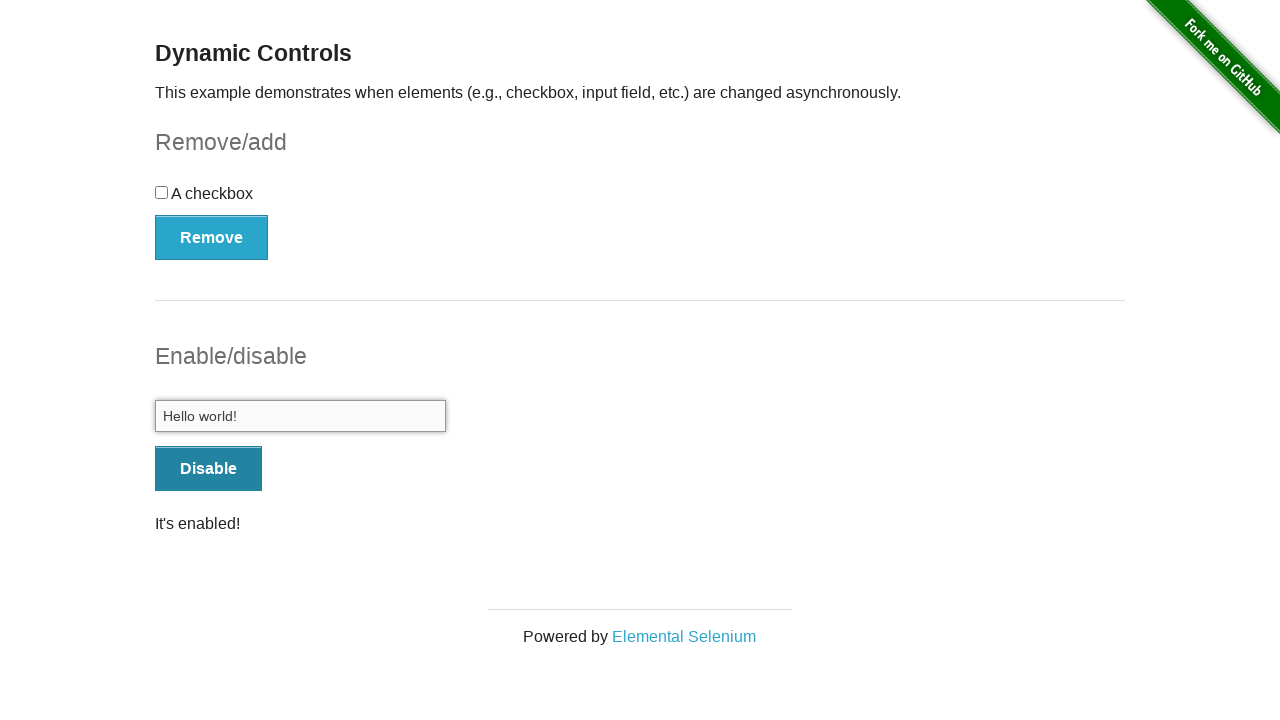

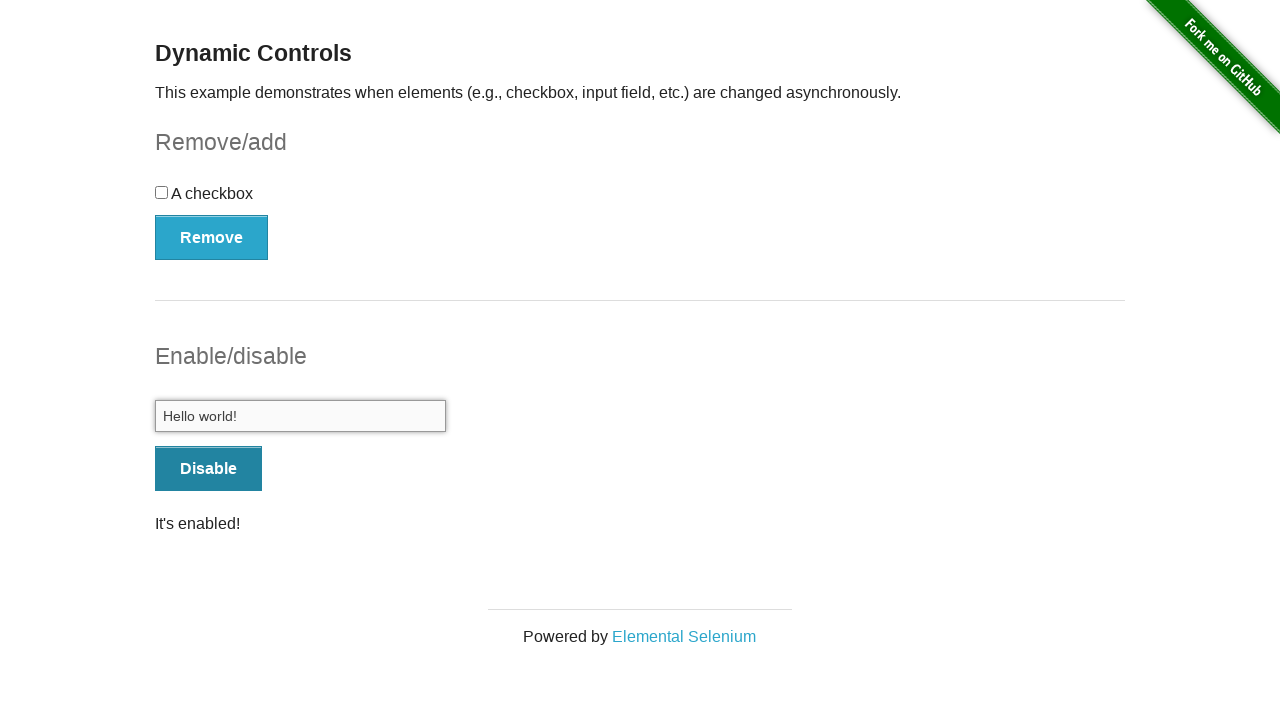